Tests a multi-select dropdown element on a demo page by locating it and verifying that options are available within it.

Starting URL: http://omayo.blogspot.com/

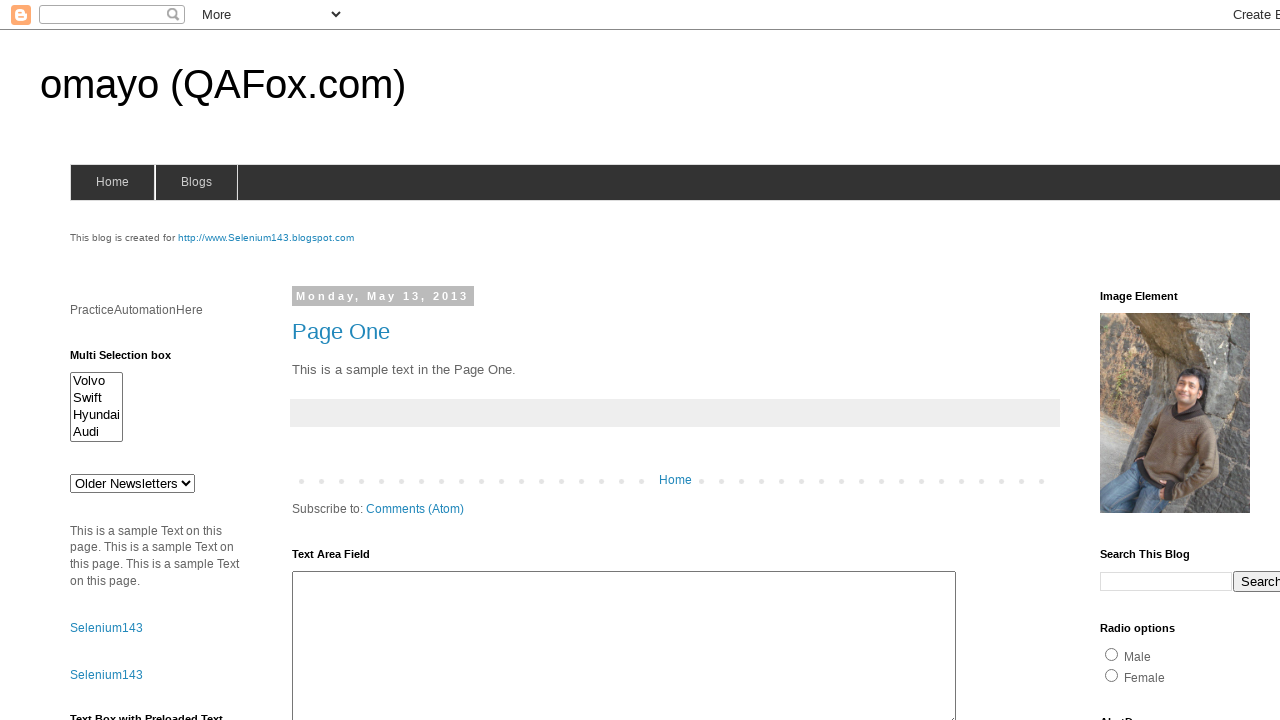

Waited for multi-select dropdown element to be visible
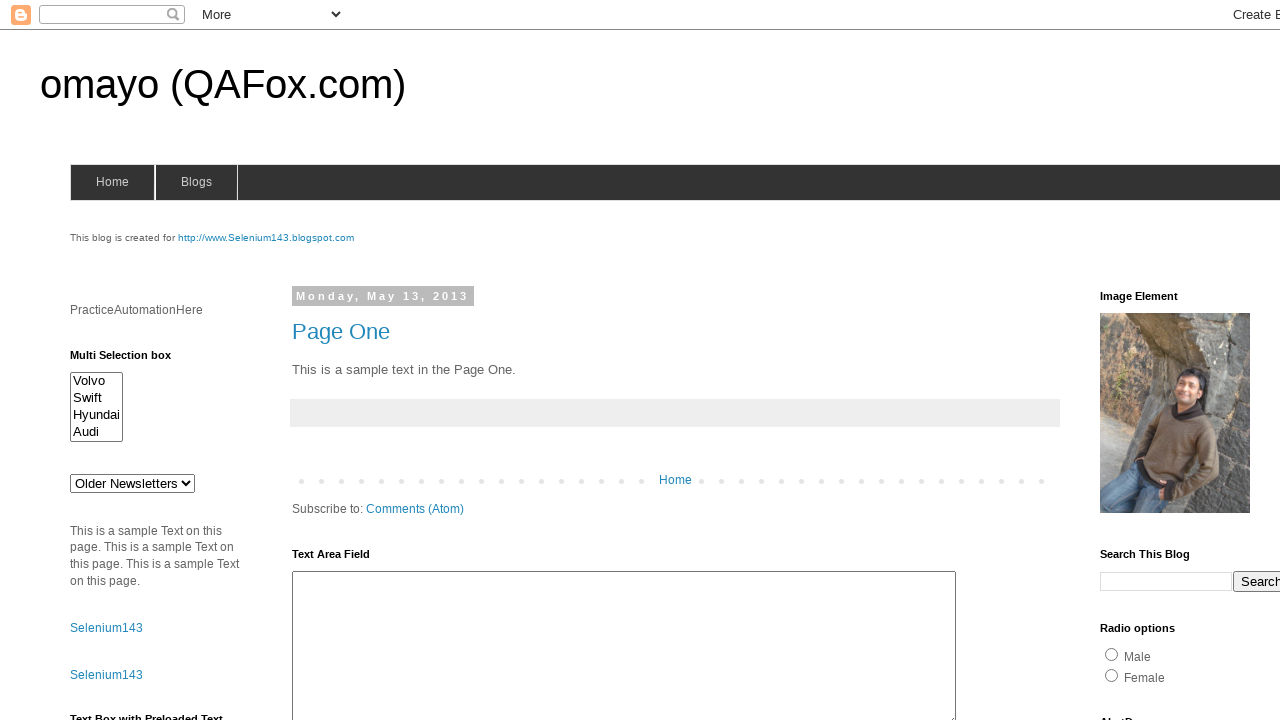

Verified that options are available within the multi-select dropdown
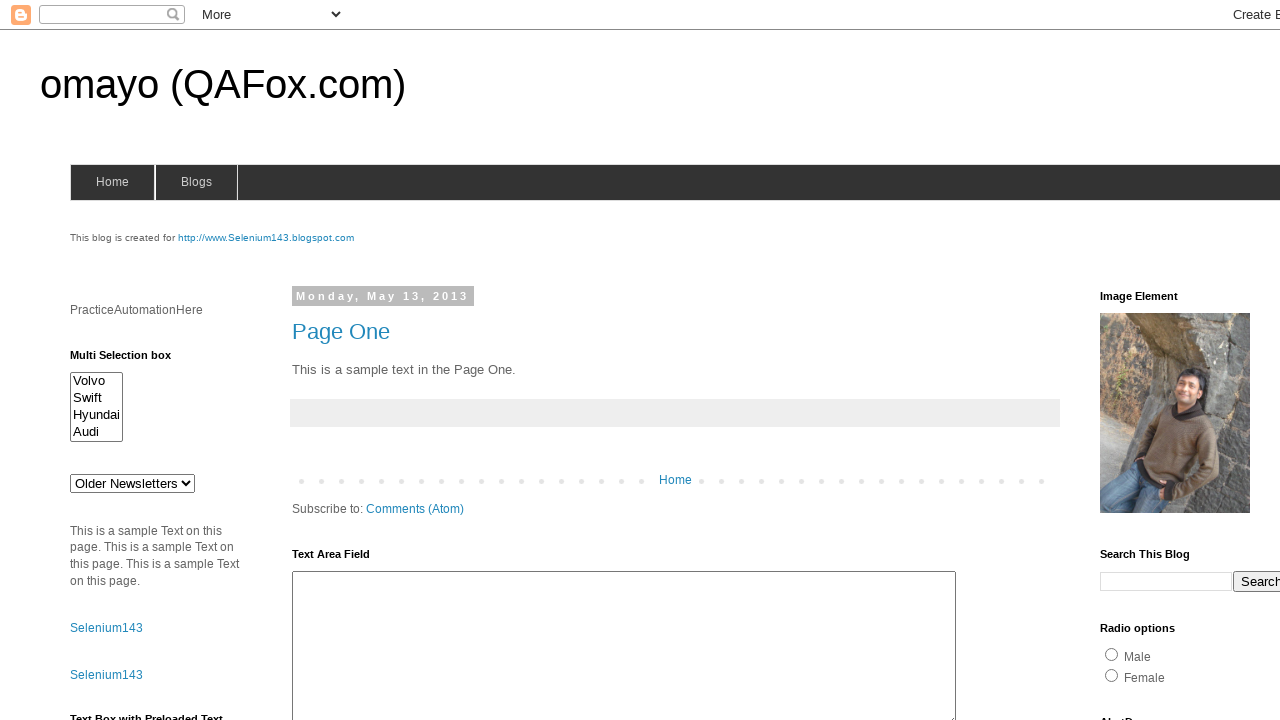

Selected the first option from the multi-select dropdown on select#multiselect1
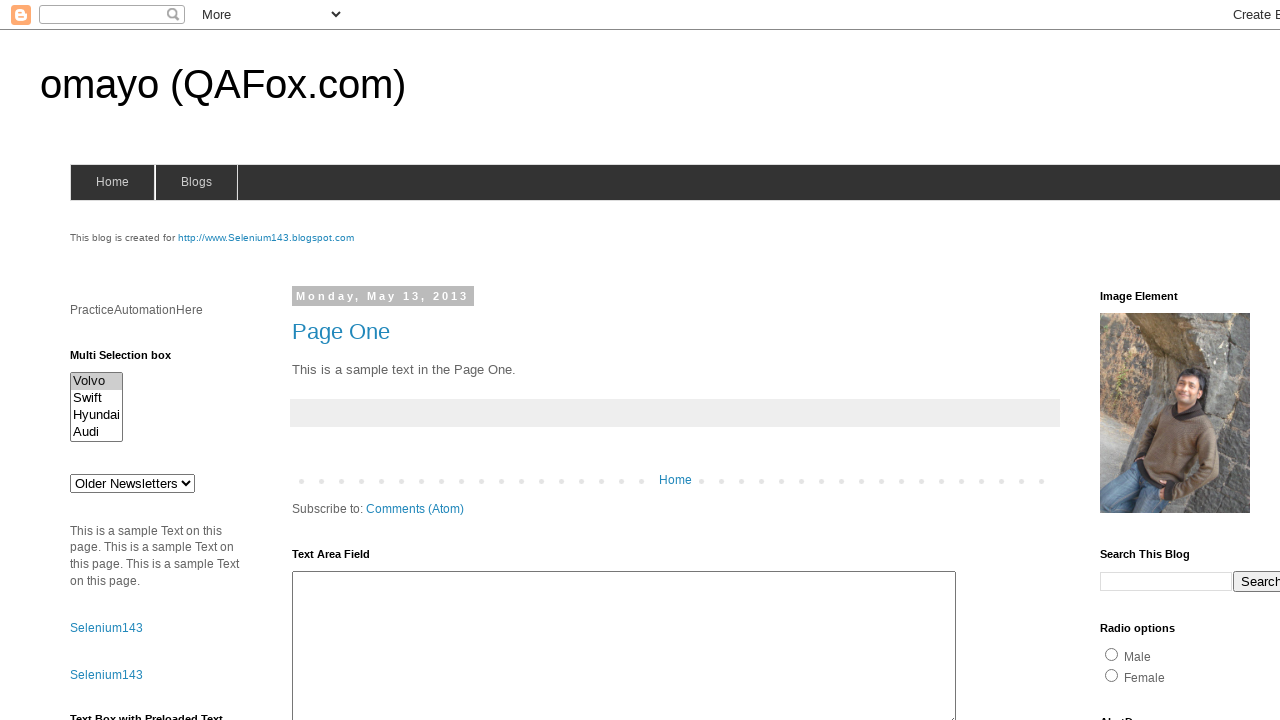

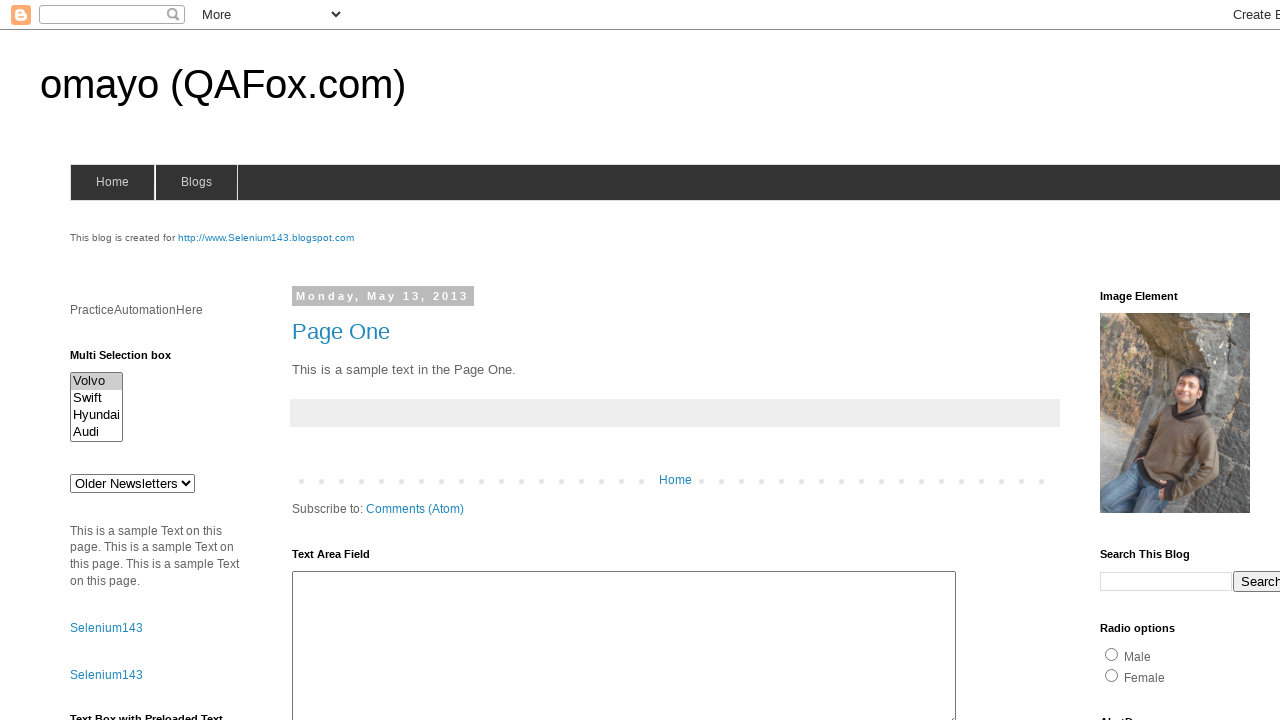